Tests form validation states and checkbox interaction on the Formy project form page

Starting URL: http://formy-project.herokuapp.com/form

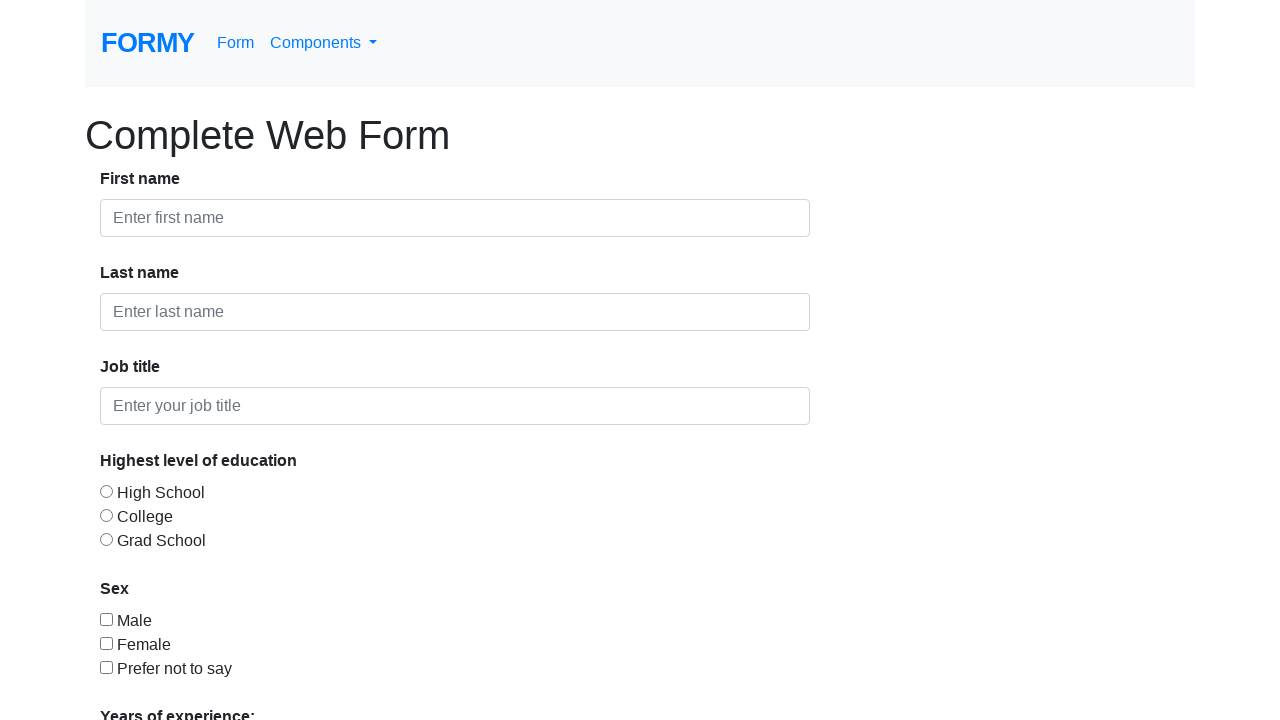

Located first name field element
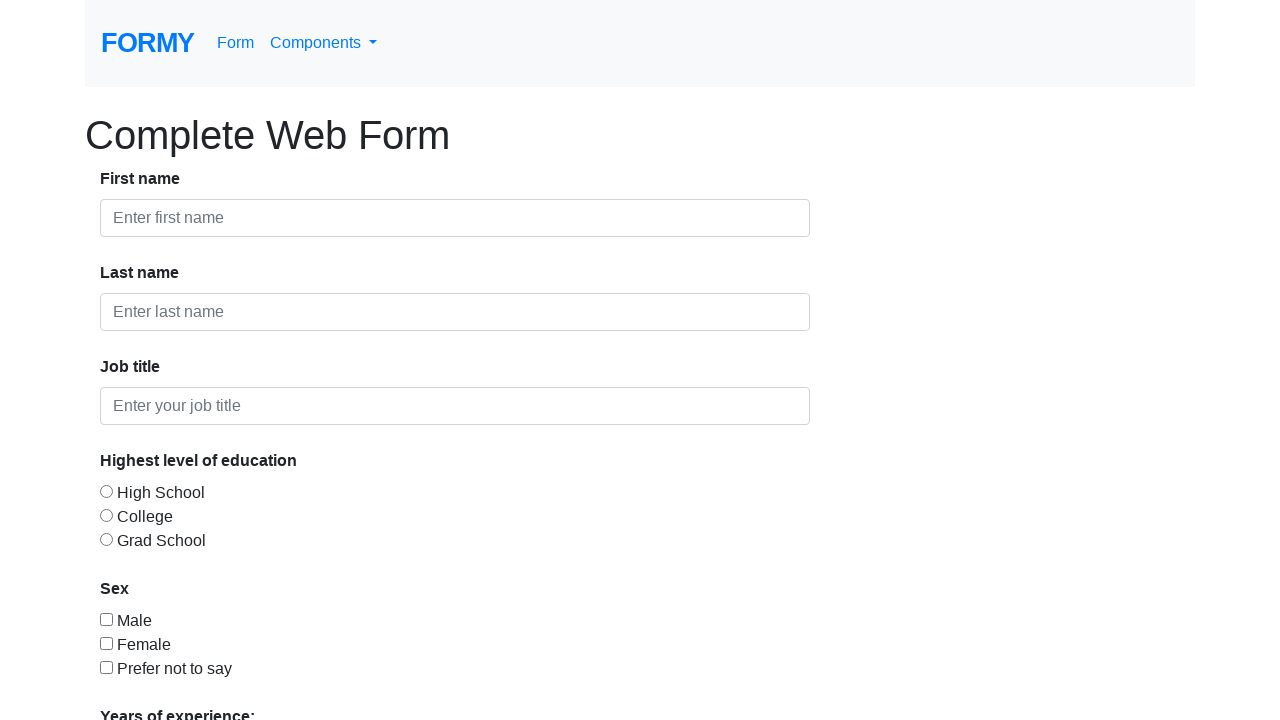

Checked first name field visibility
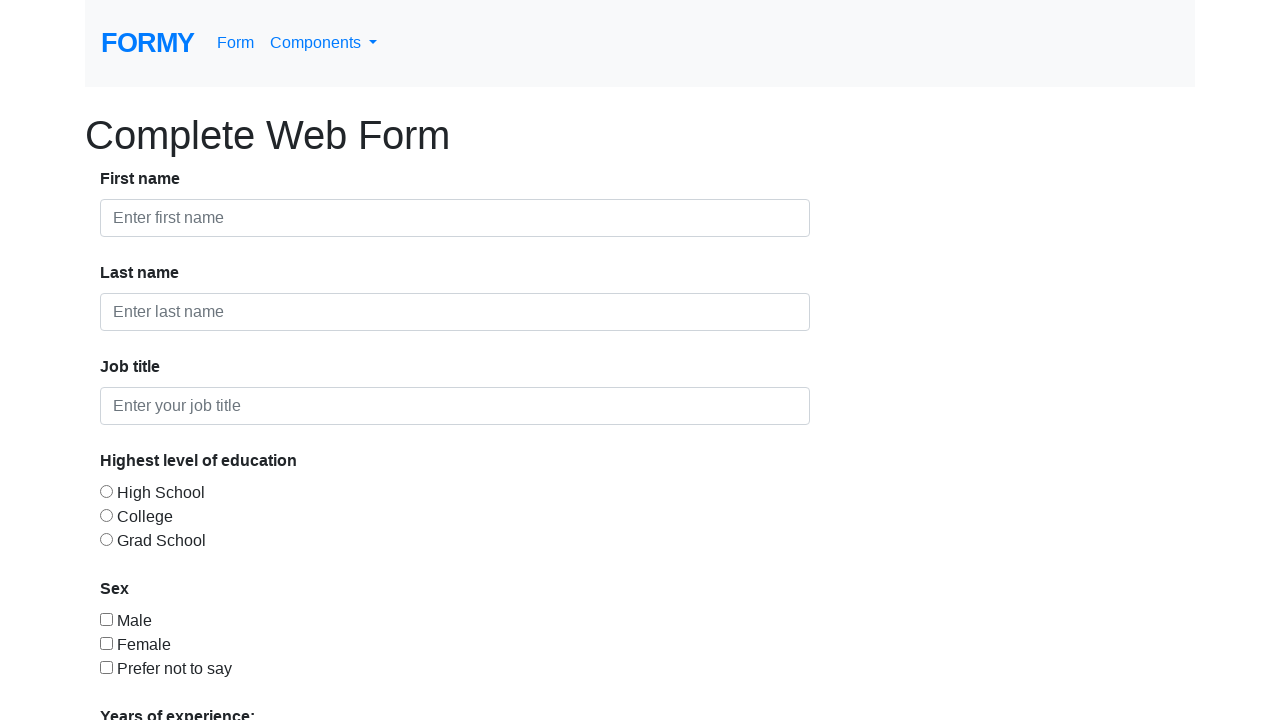

Checked first name field enabled state
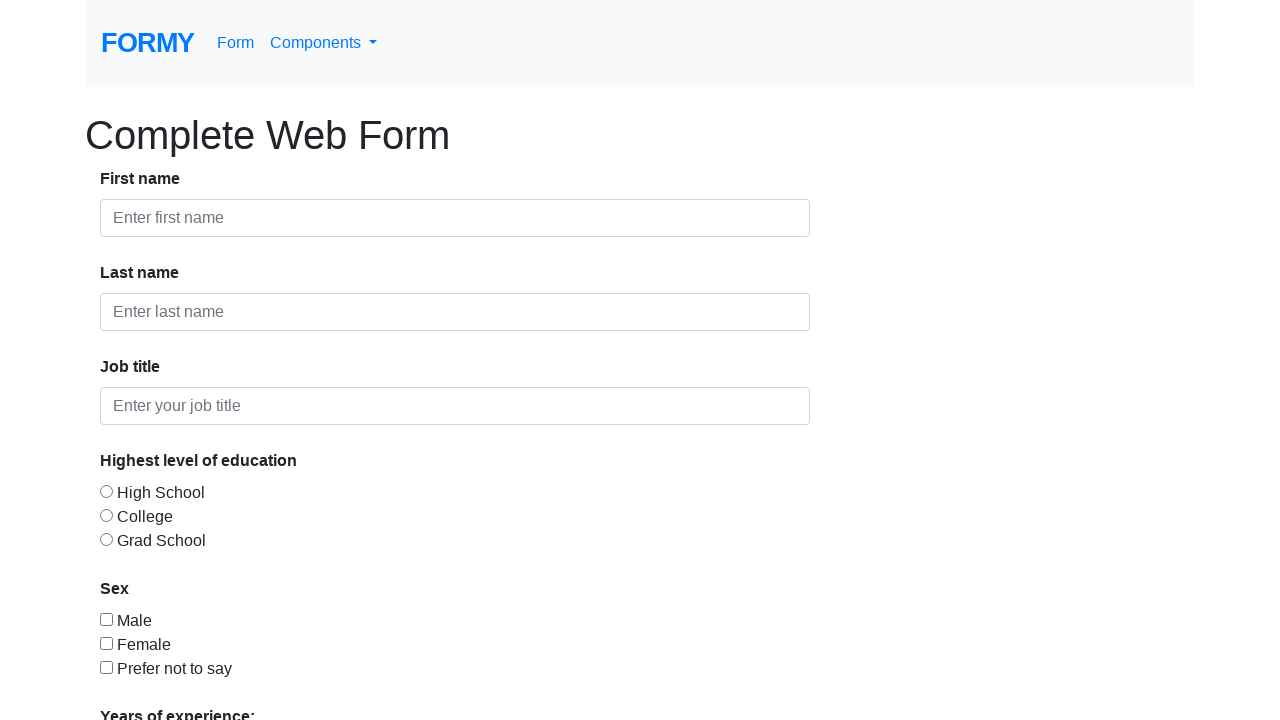

Located checkbox element
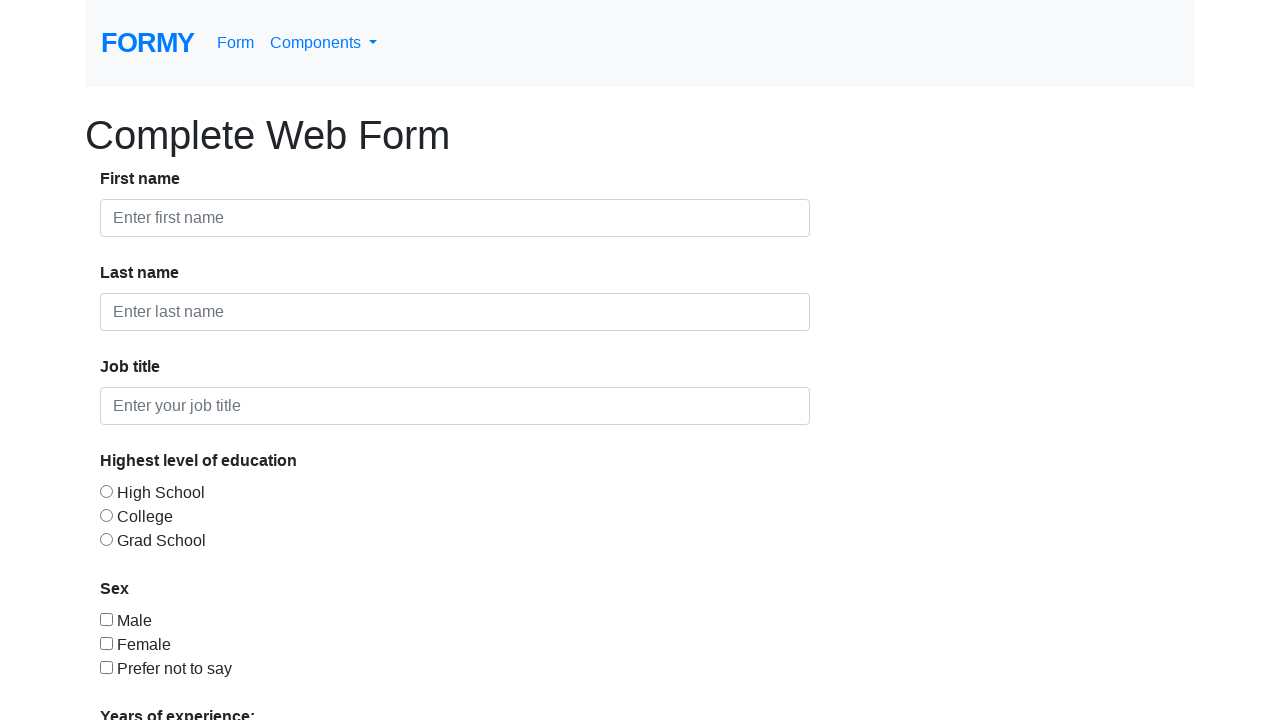

Clicked checkbox to select it at (106, 619) on #checkbox-1
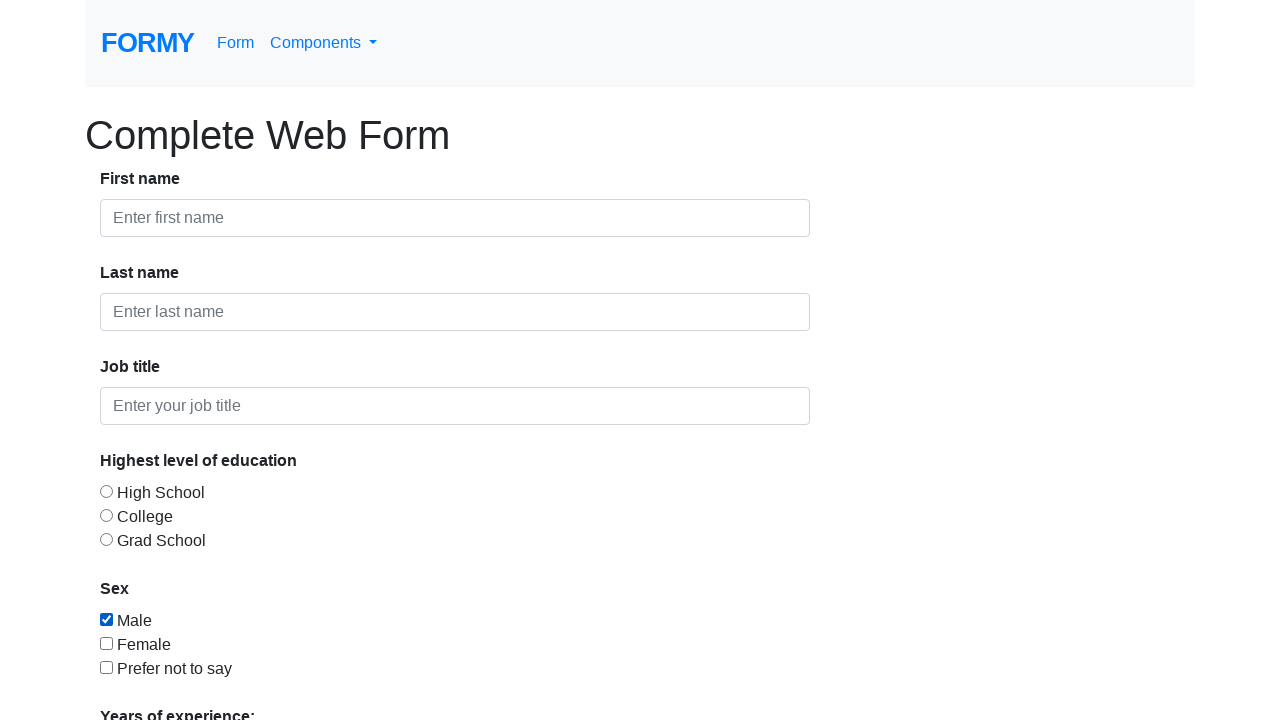

Verified checkbox is selected, no additional clicks needed
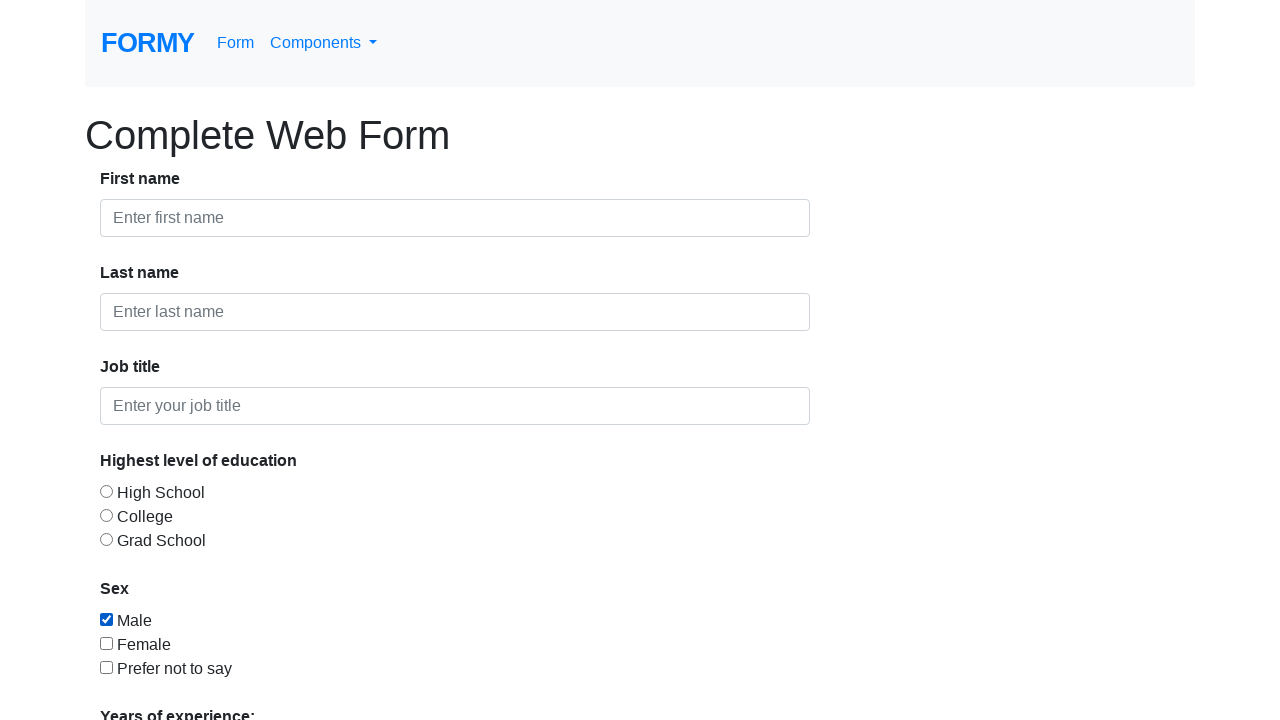

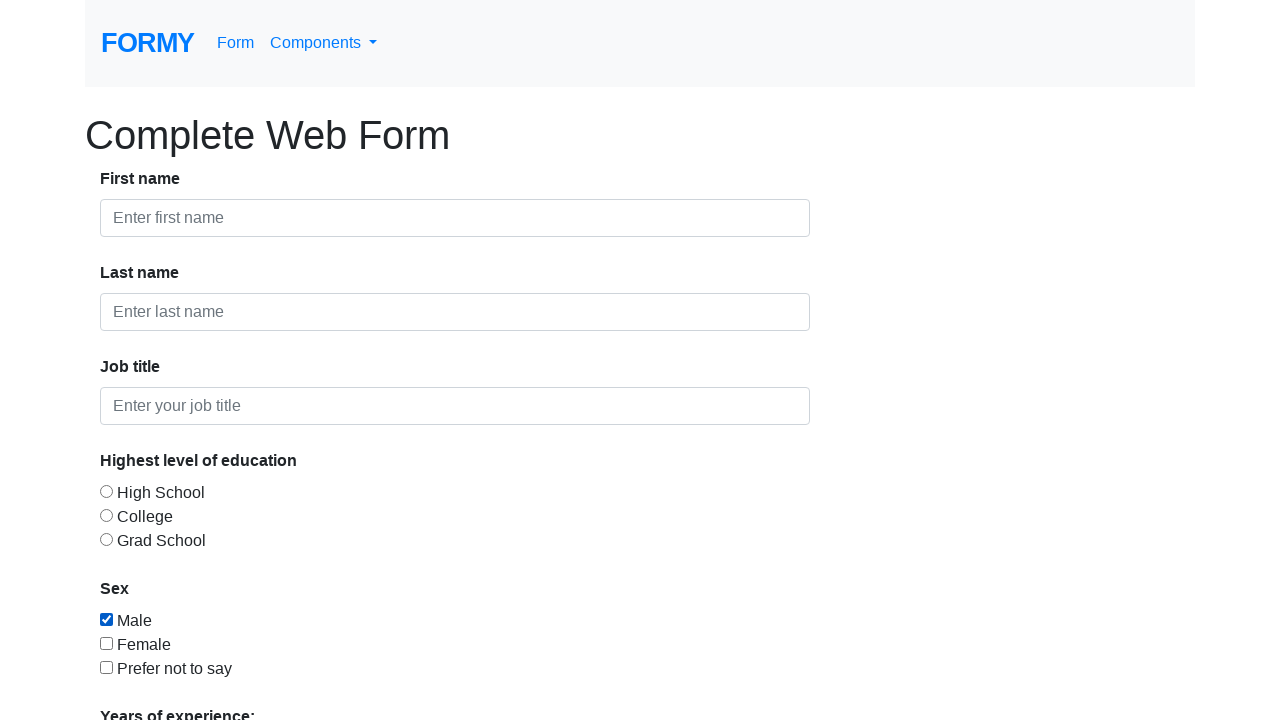